Waits for price to reach $100, books an item, solves a mathematical problem, and handles an alert

Starting URL: http://suninjuly.github.io/explicit_wait2.html

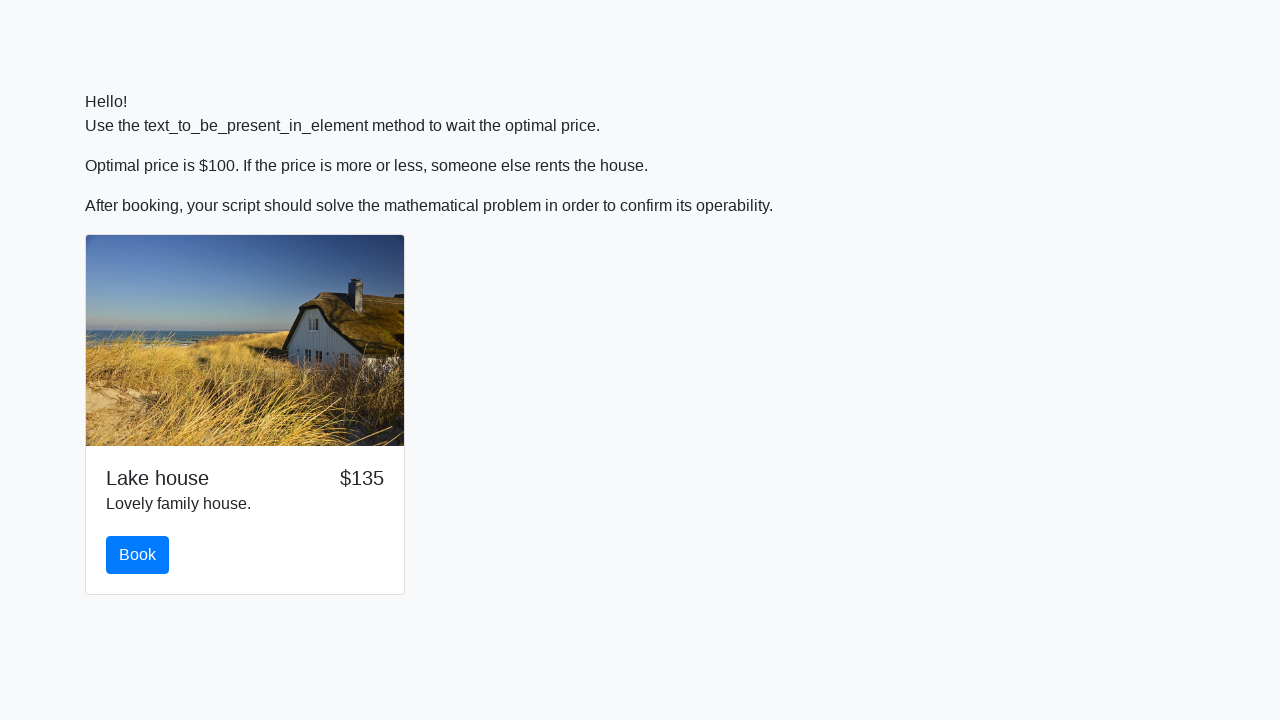

Waited for price to reach $100
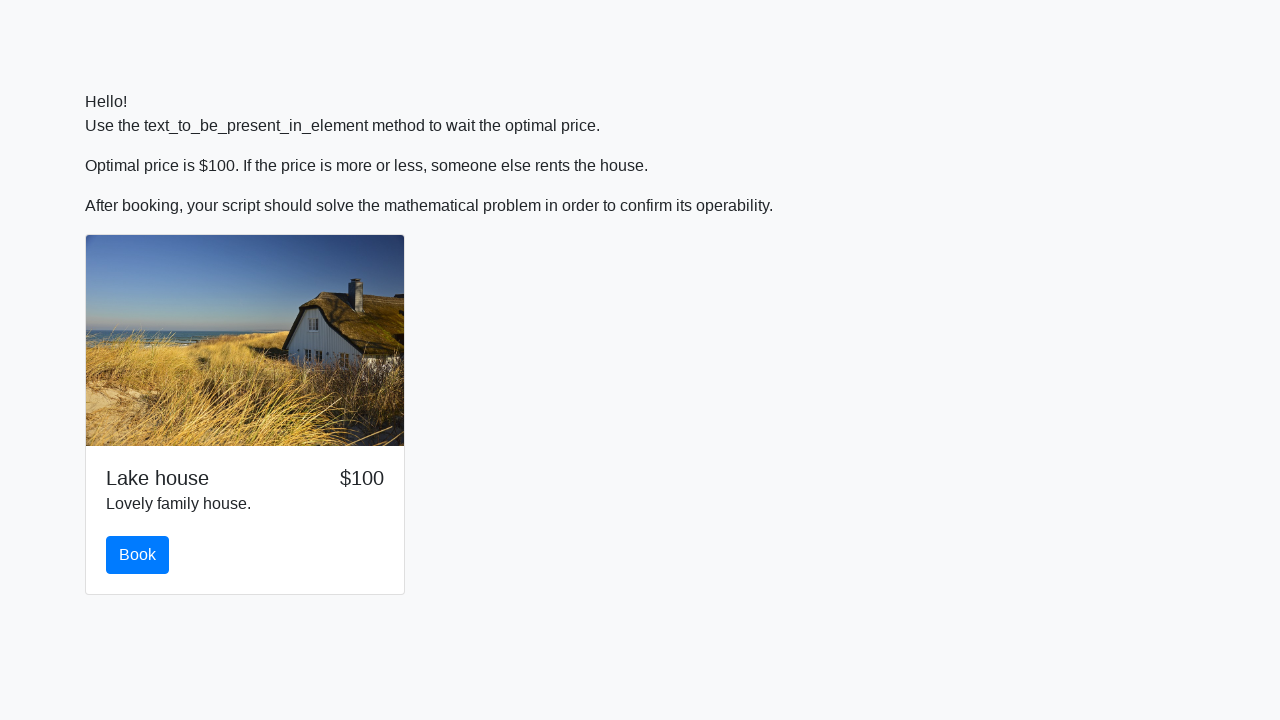

Clicked the book button at (138, 555) on #book
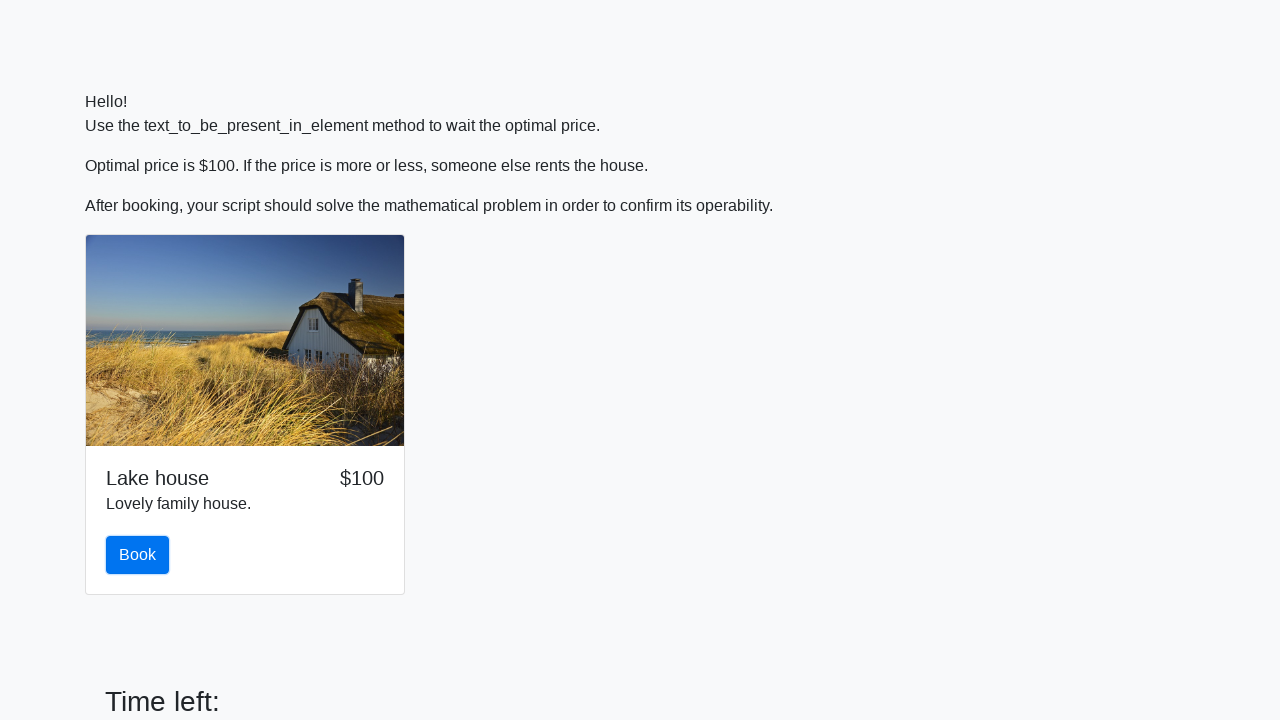

Retrieved input value: 422
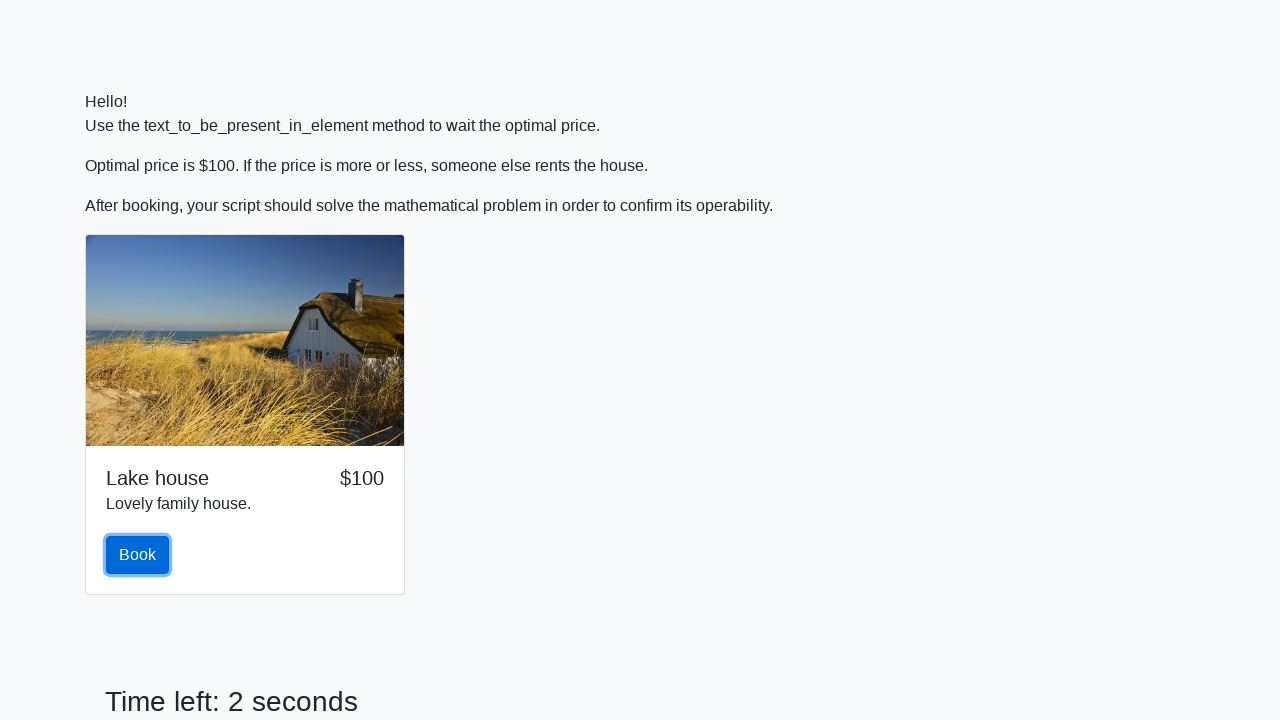

Filled answer field with calculated value: 2.3288790604938105 on #answer
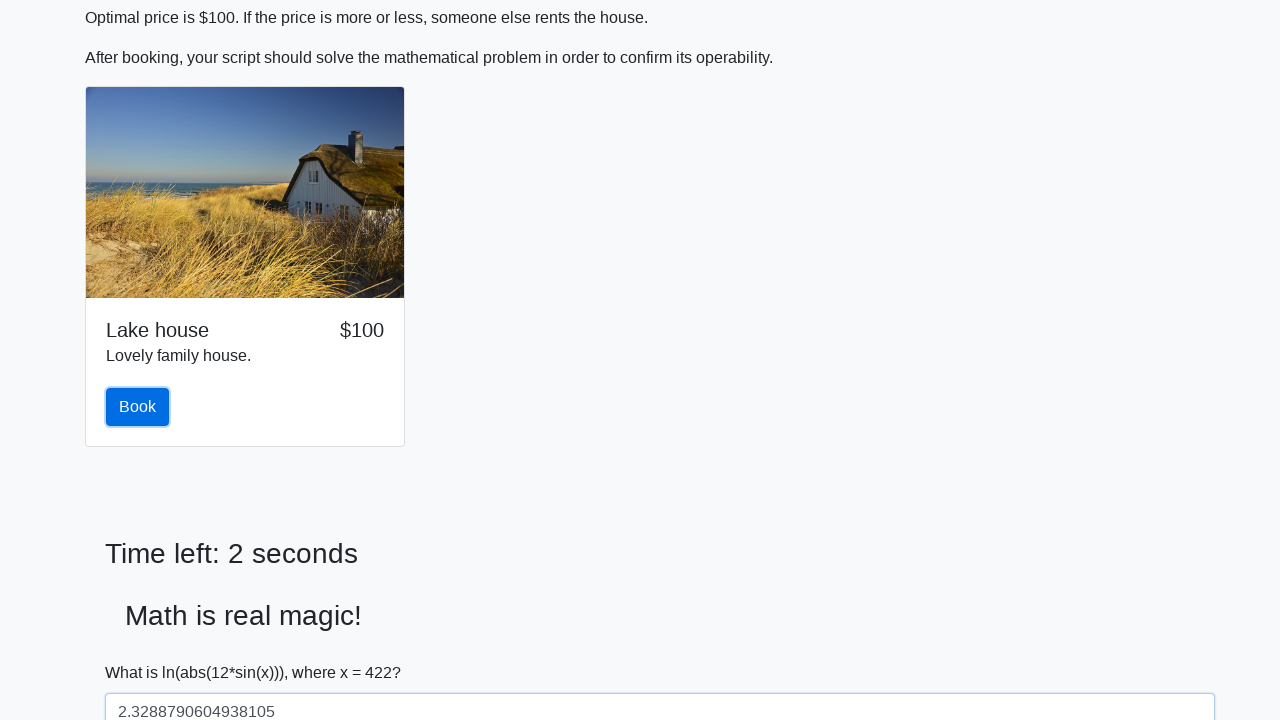

Clicked solve button to submit the solution at (143, 651) on #solve
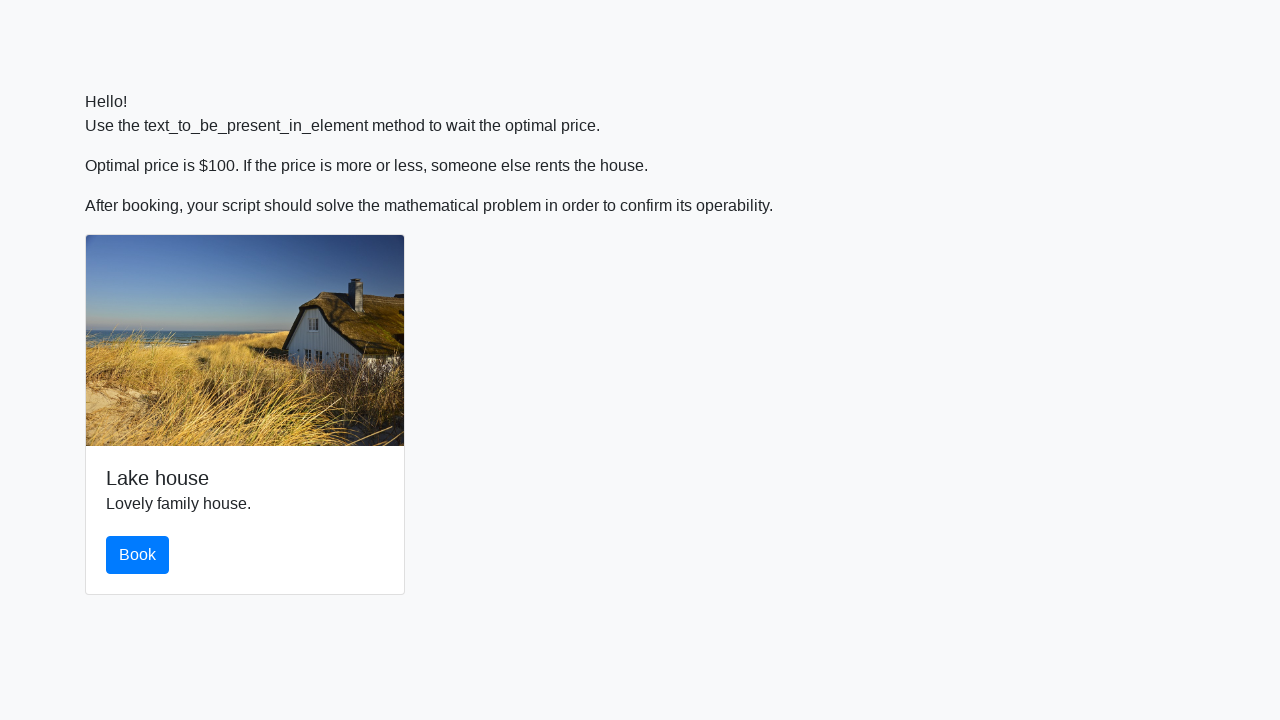

Set up dialog handler to accept alerts
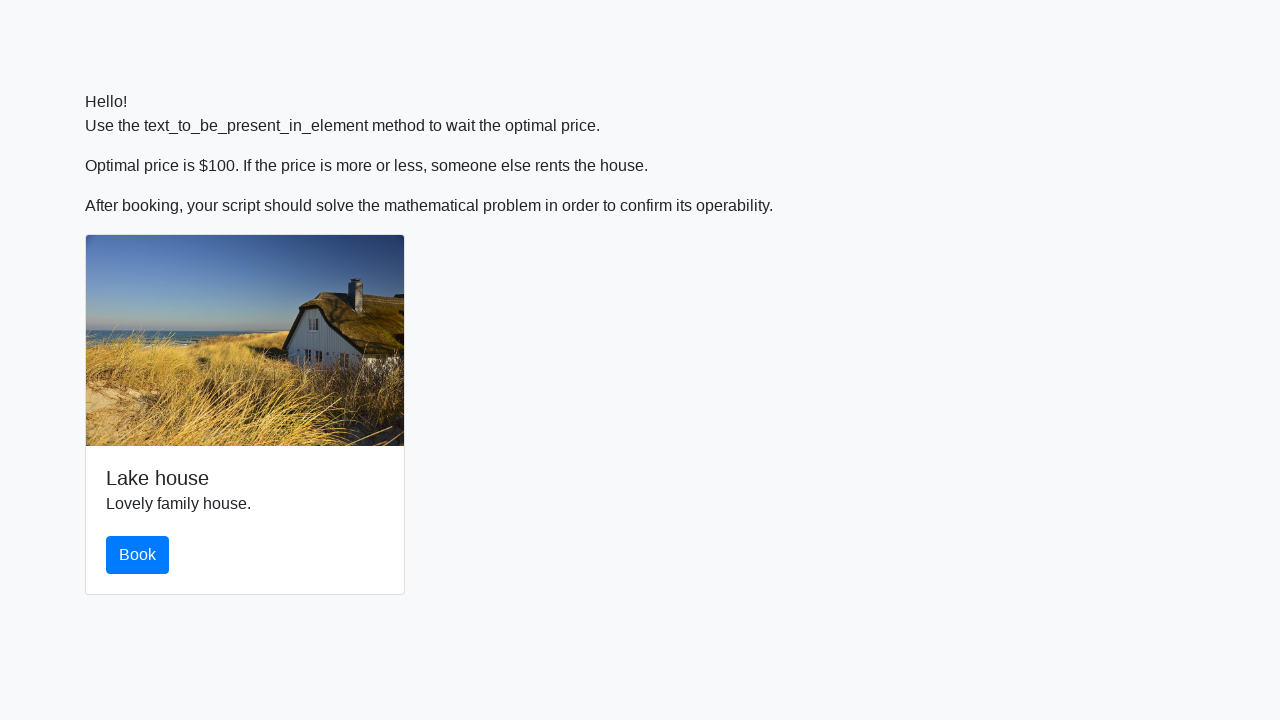

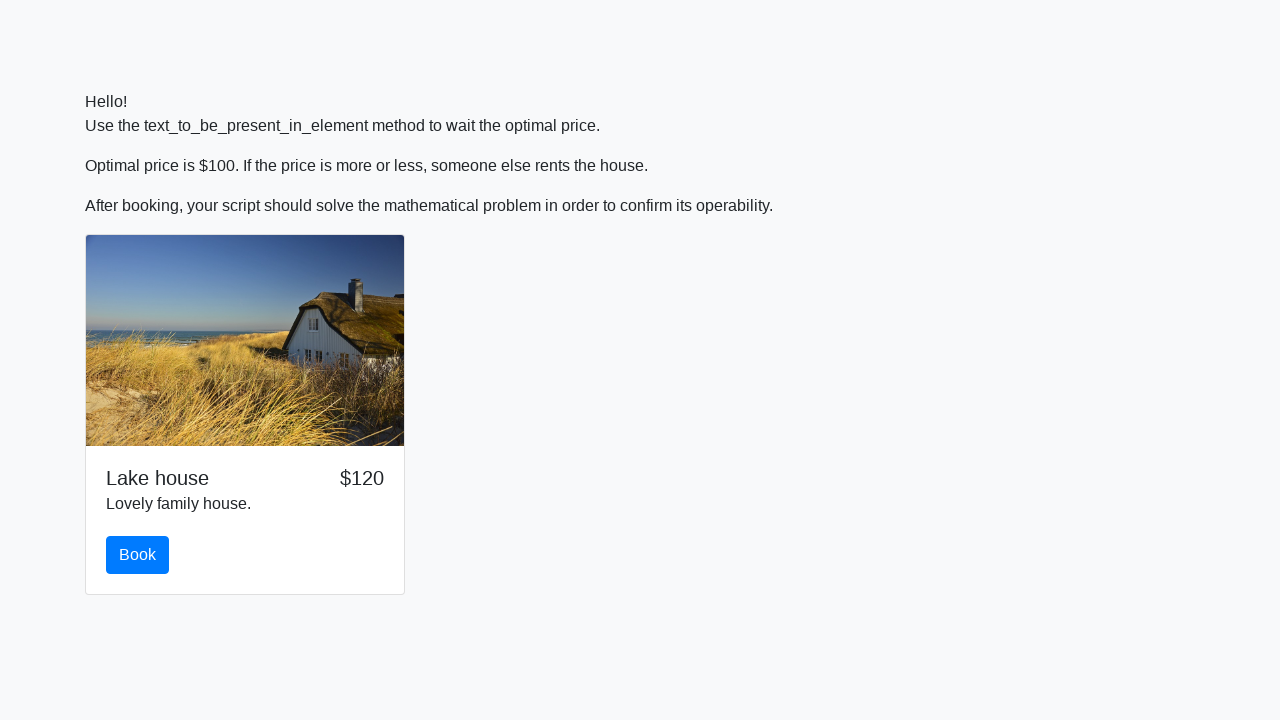